Tests handling JavaScript prompt dialogs by setting up a dialog handler that accepts the prompt with custom text, then clicking a button that triggers the prompt.

Starting URL: https://letcode.in/alert

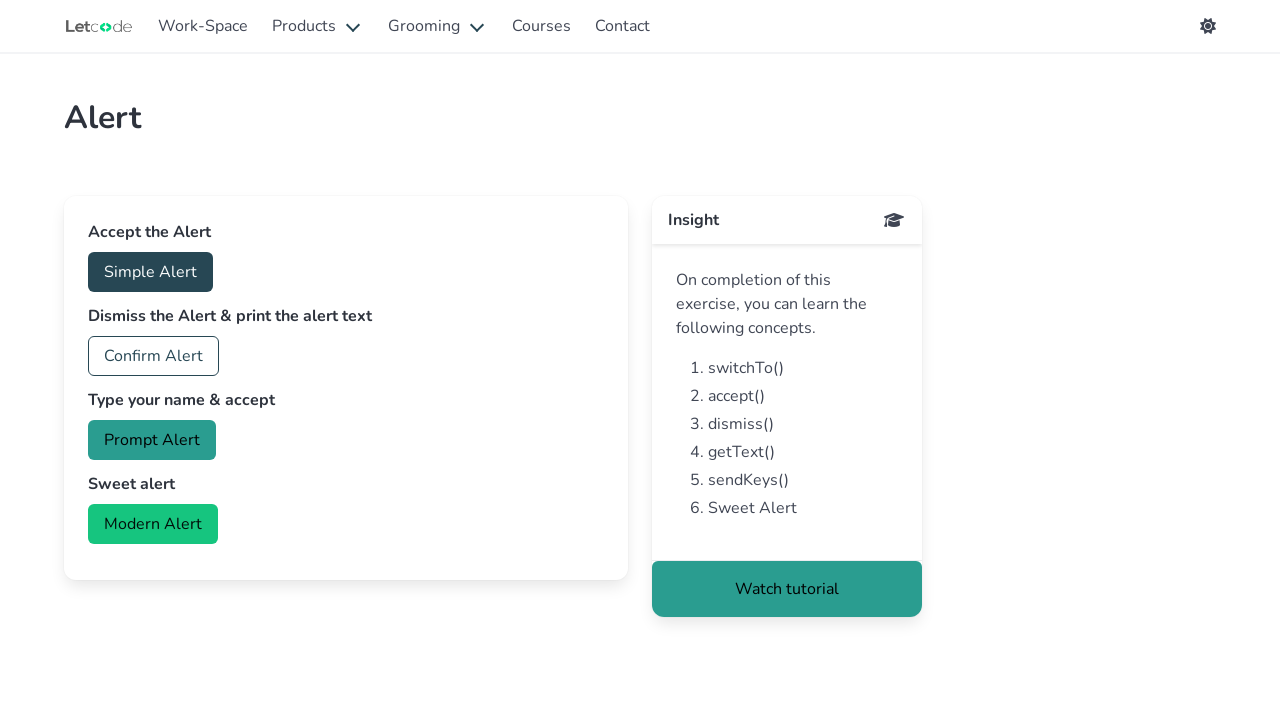

Set up dialog handler to accept prompts with custom text
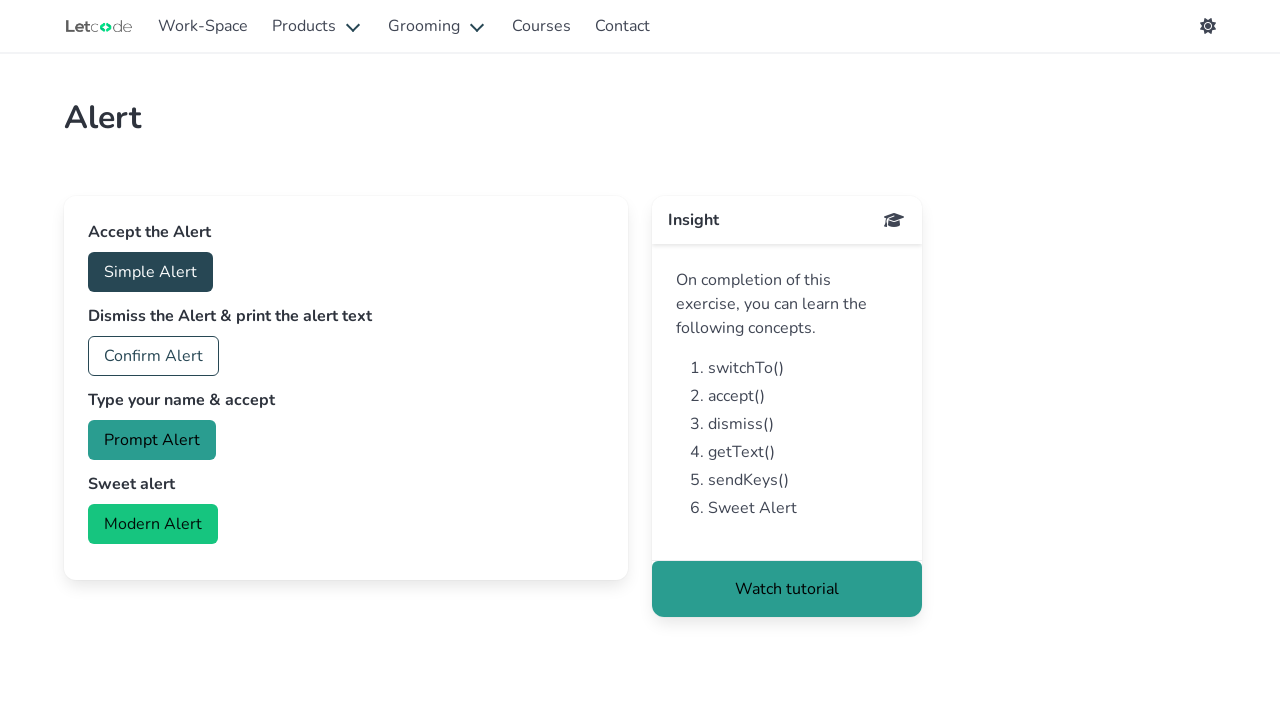

Clicked prompt button to trigger the dialog at (152, 440) on #prompt
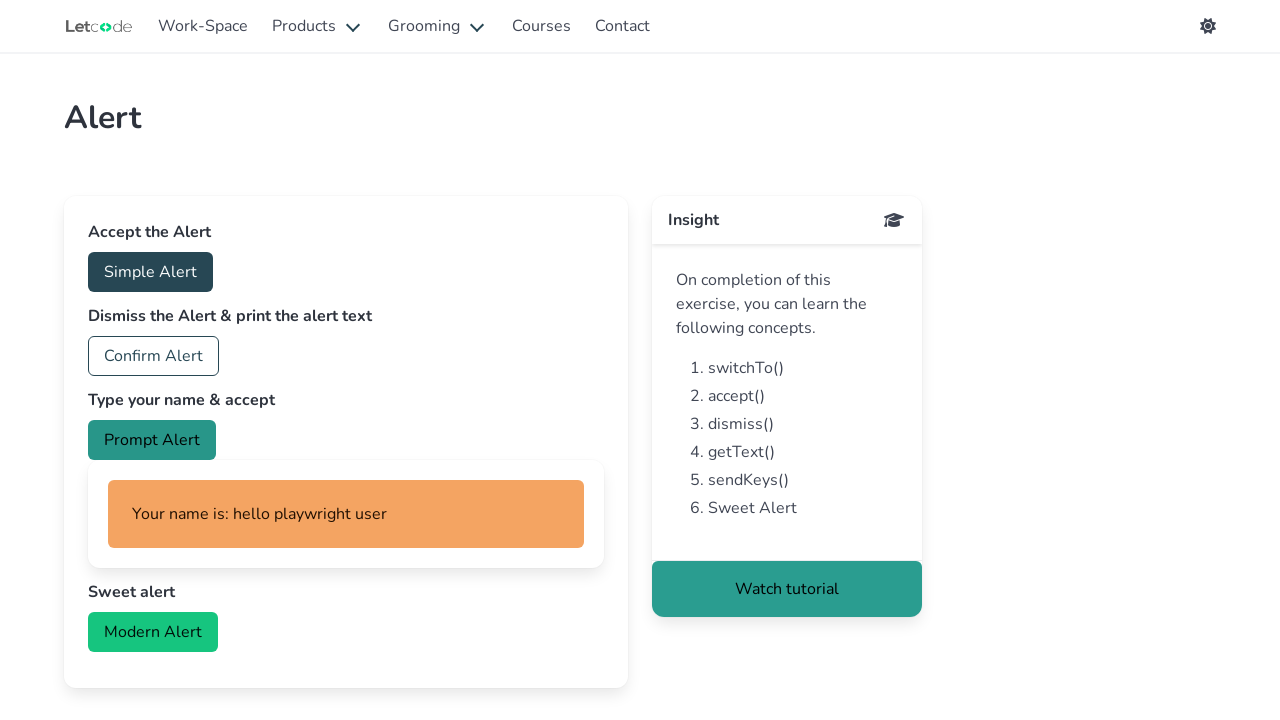

Waited for dialog interaction to complete
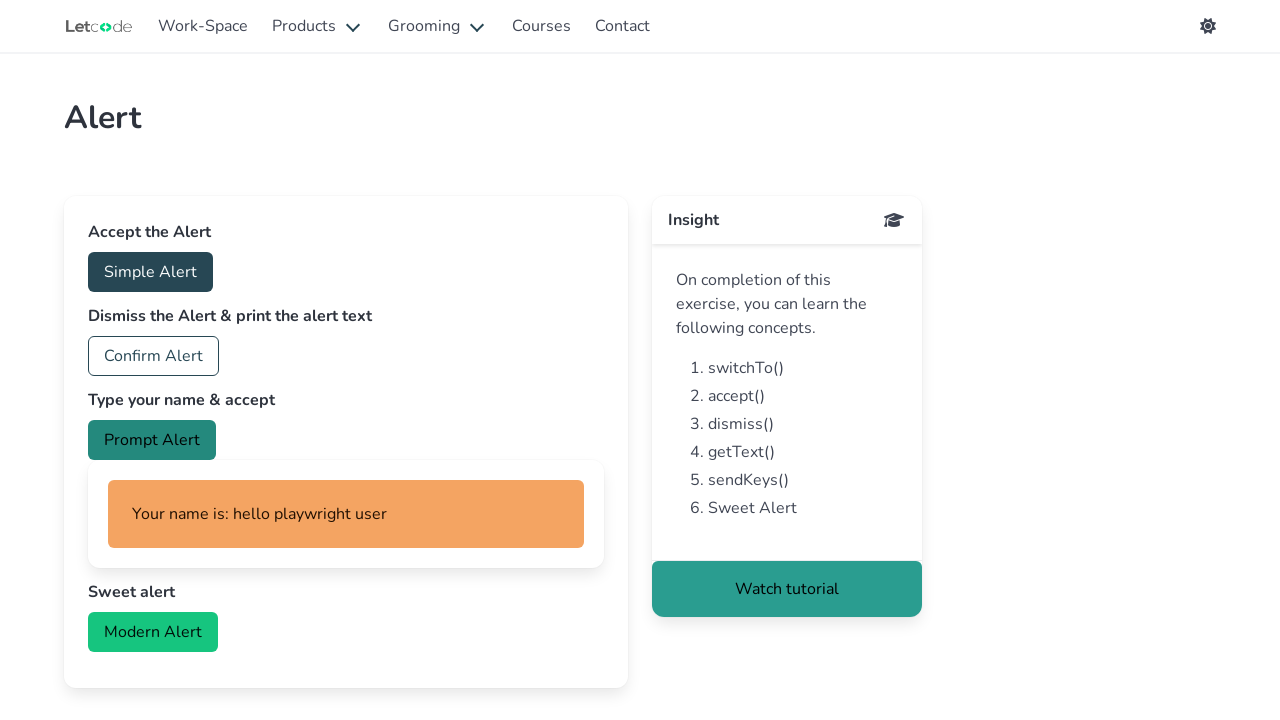

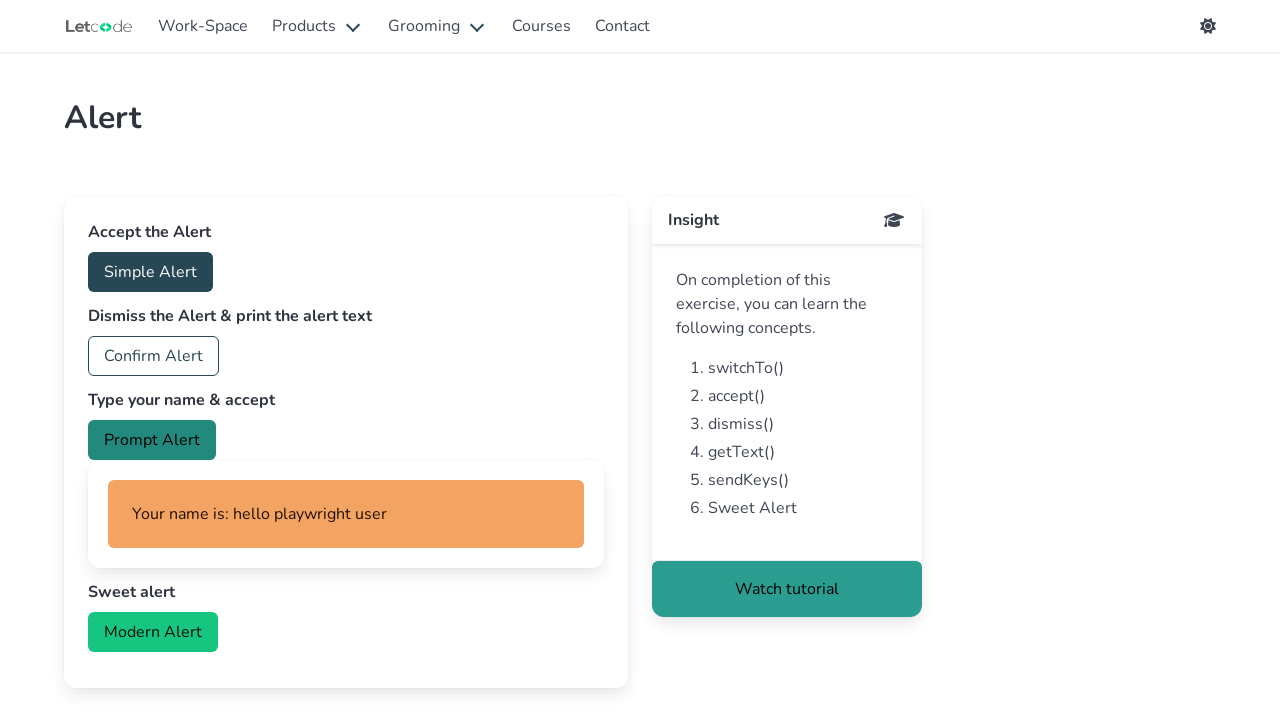